Waits for a price to reach $100, then solves a mathematical problem by calculating a logarithmic expression and submitting the answer

Starting URL: https://suninjuly.github.io/explicit_wait2.html

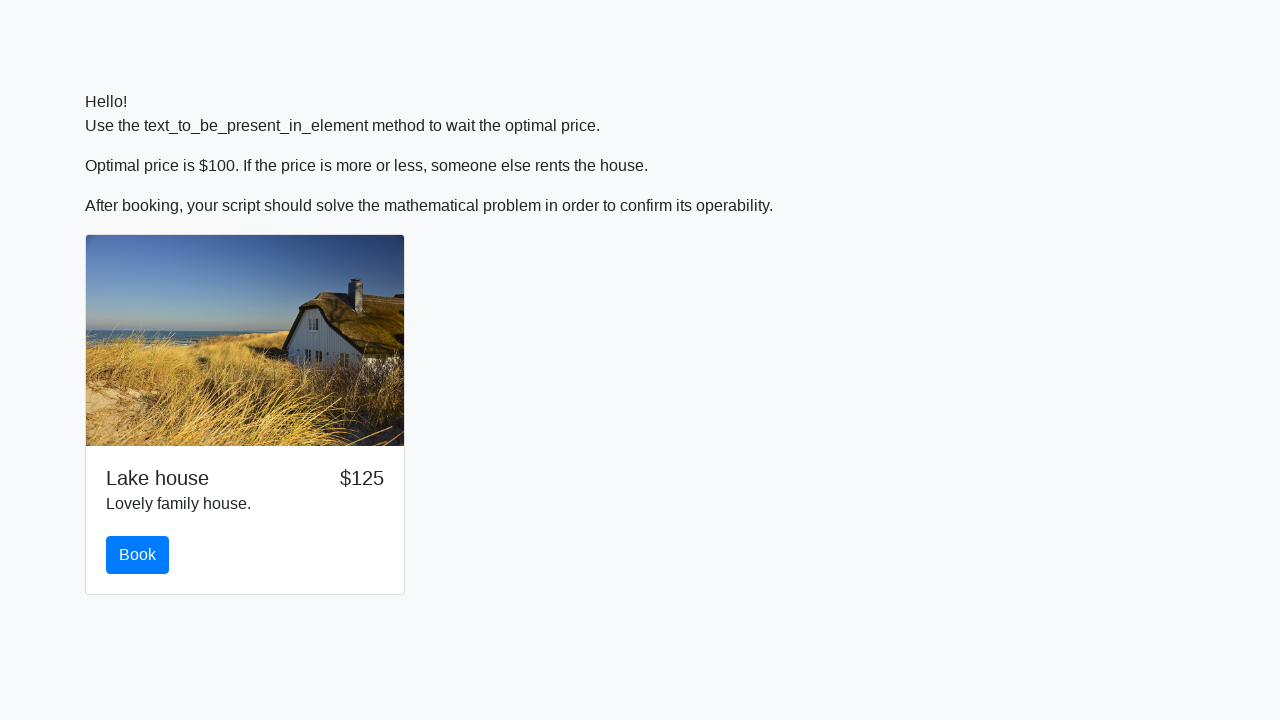

Waited for price to reach $100
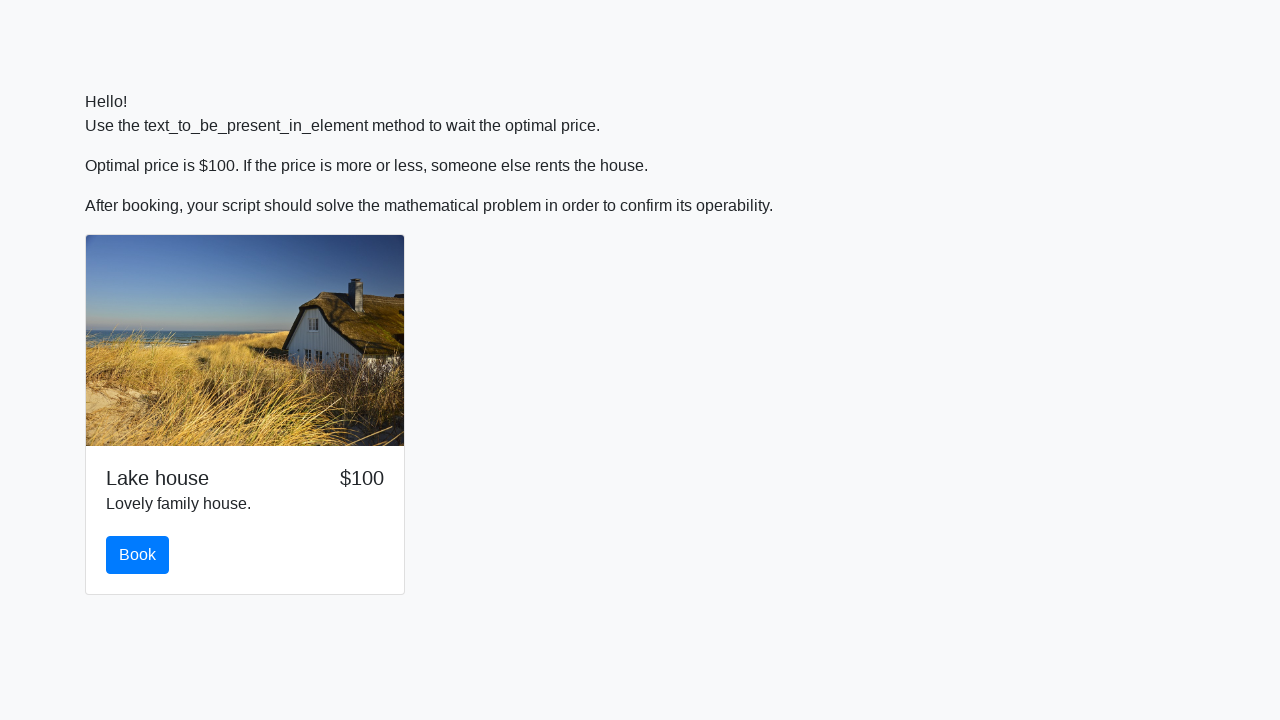

Clicked the book button at (138, 555) on .btn.btn-primary
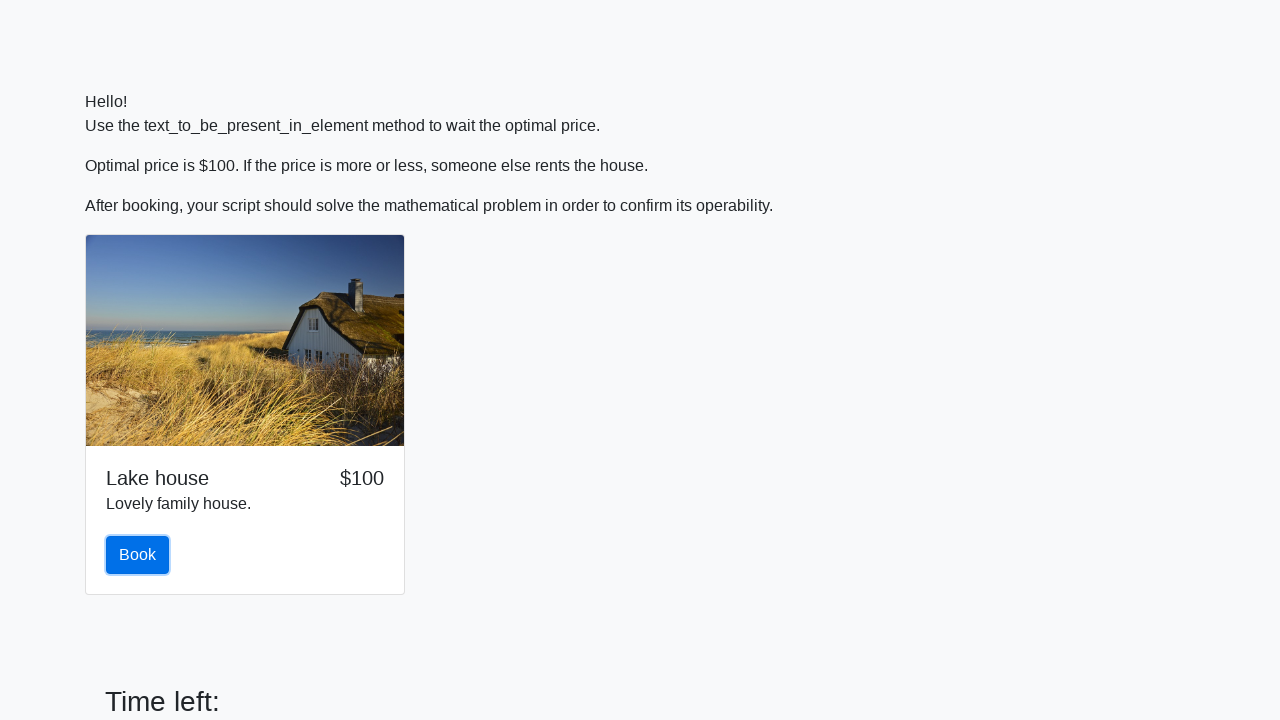

Scrolled to answer field
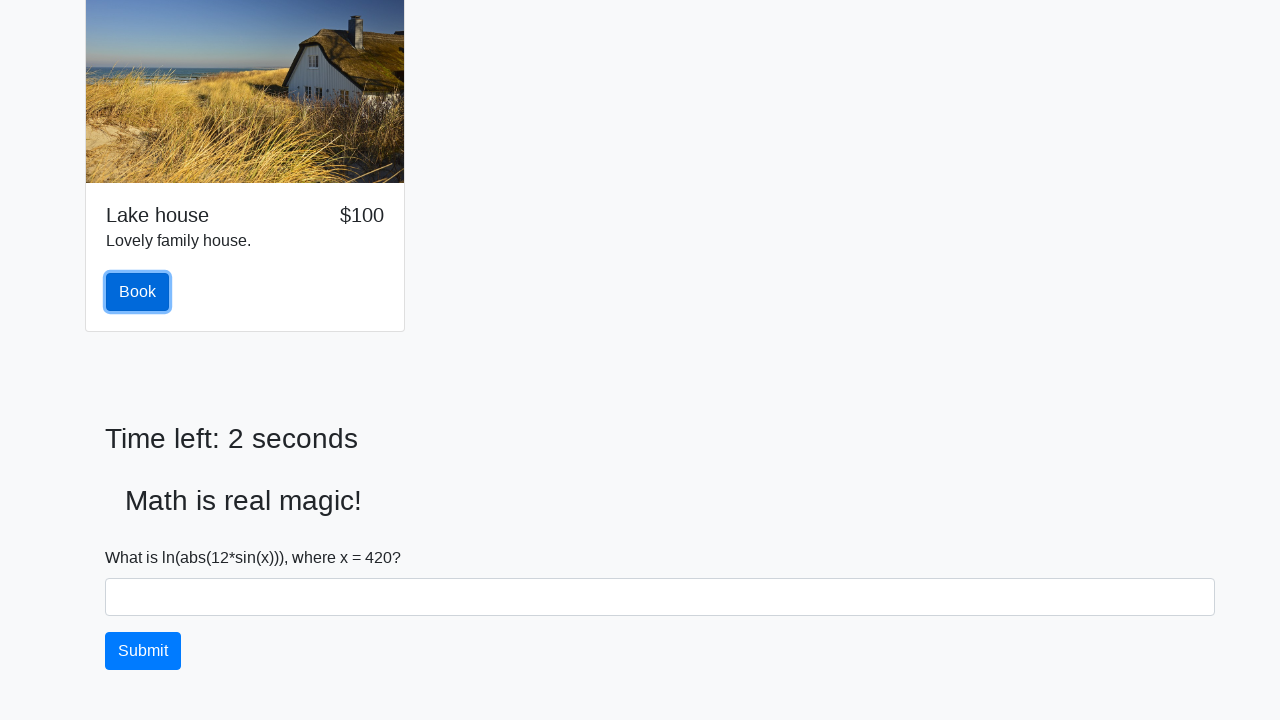

Retrieved input value: 420
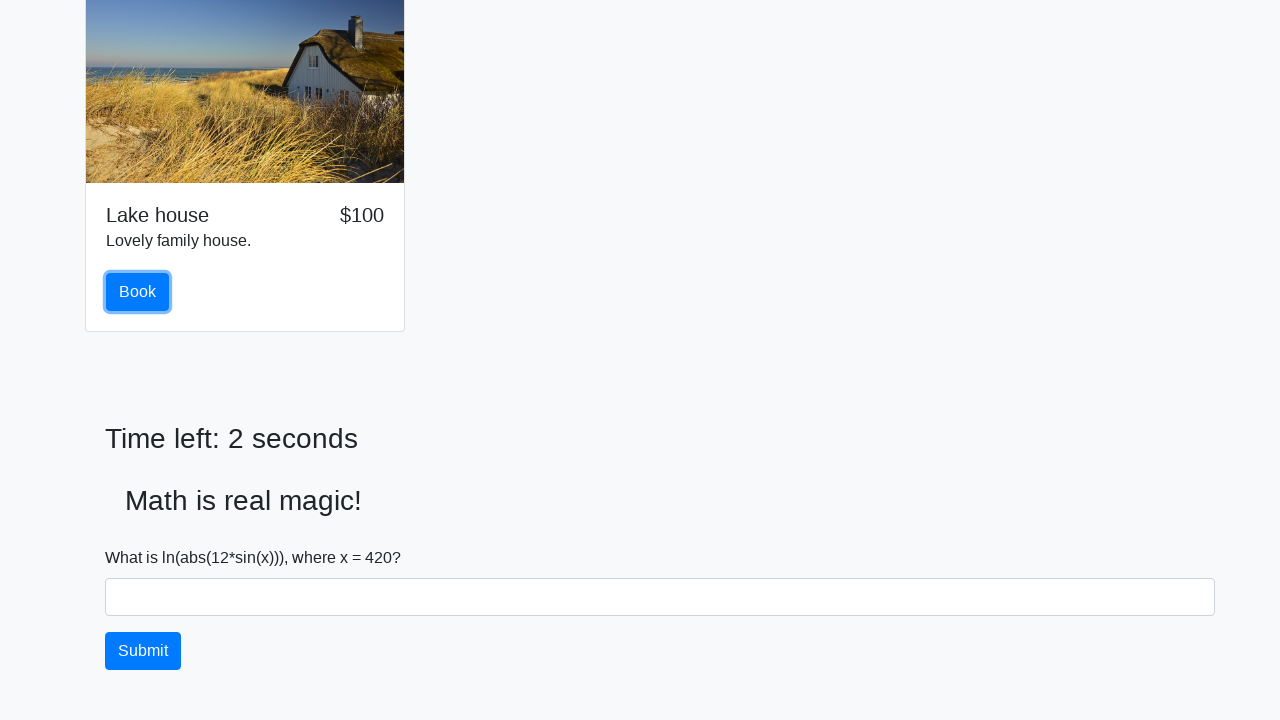

Calculated logarithmic expression result: 2.2947283788549795
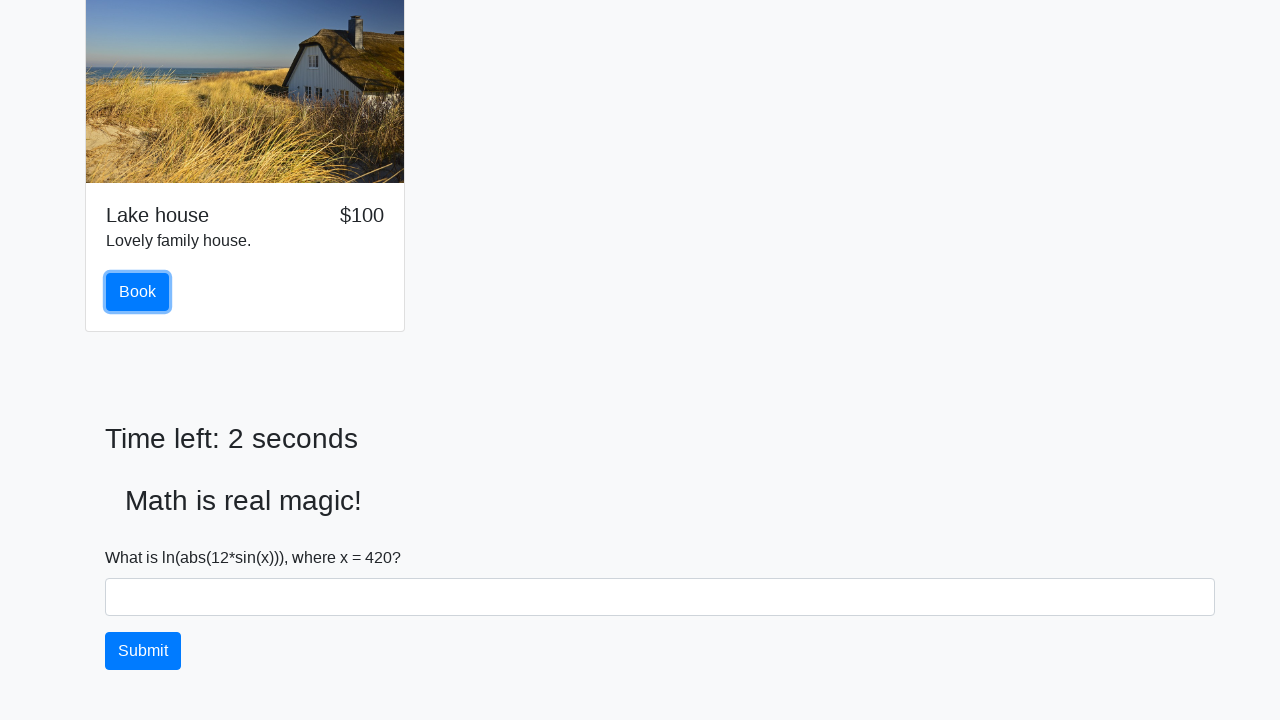

Filled answer field with calculated value: 2.2947283788549795 on #answer
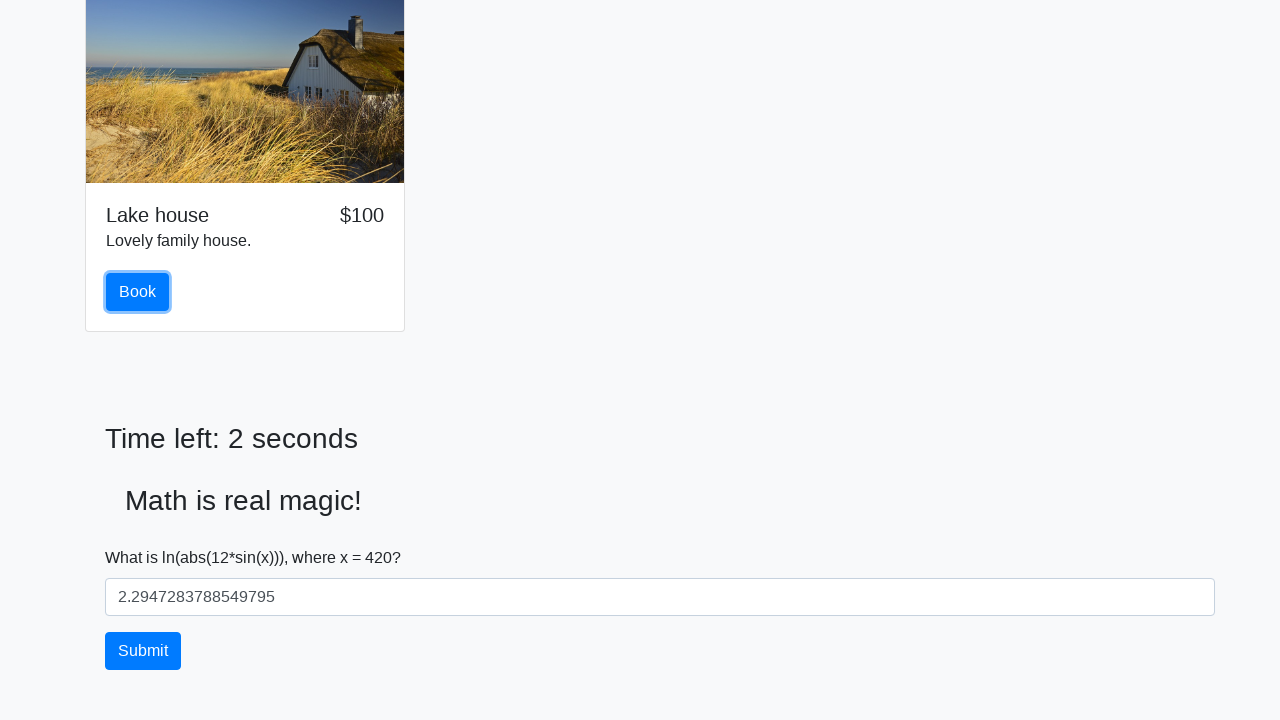

Clicked the solve button at (143, 651) on #solve
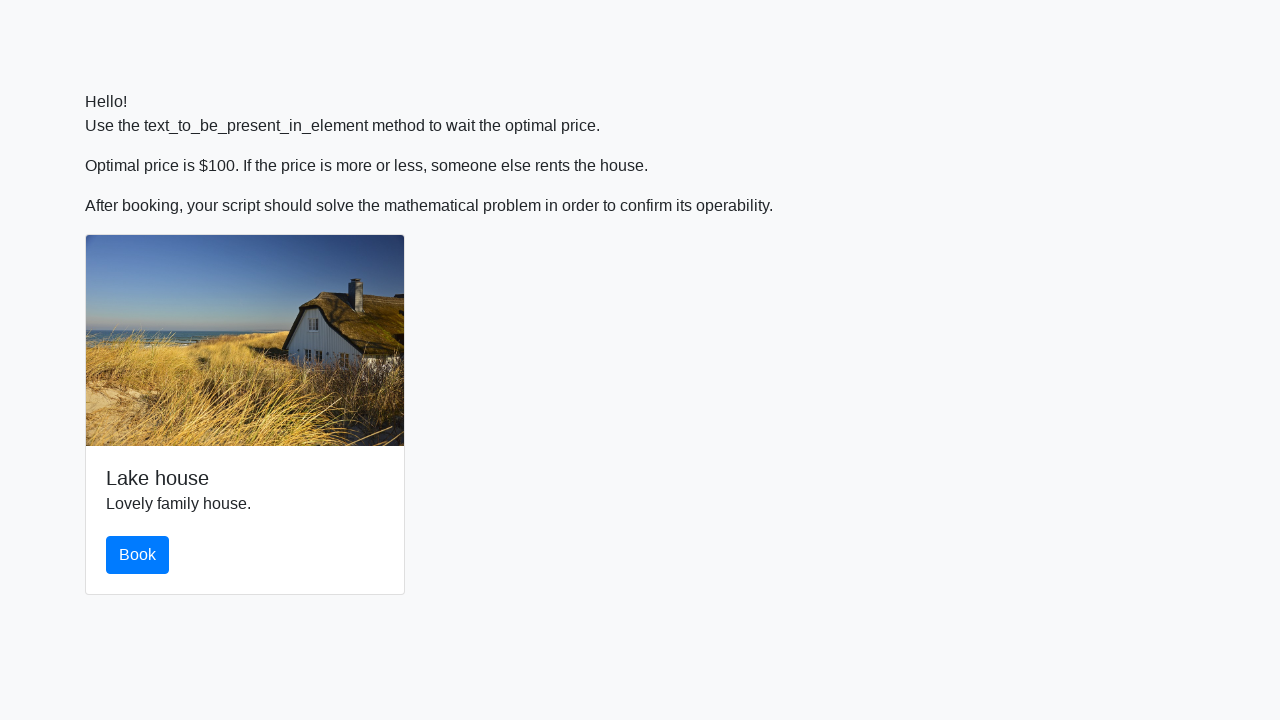

Set up dialog handler to accept alerts
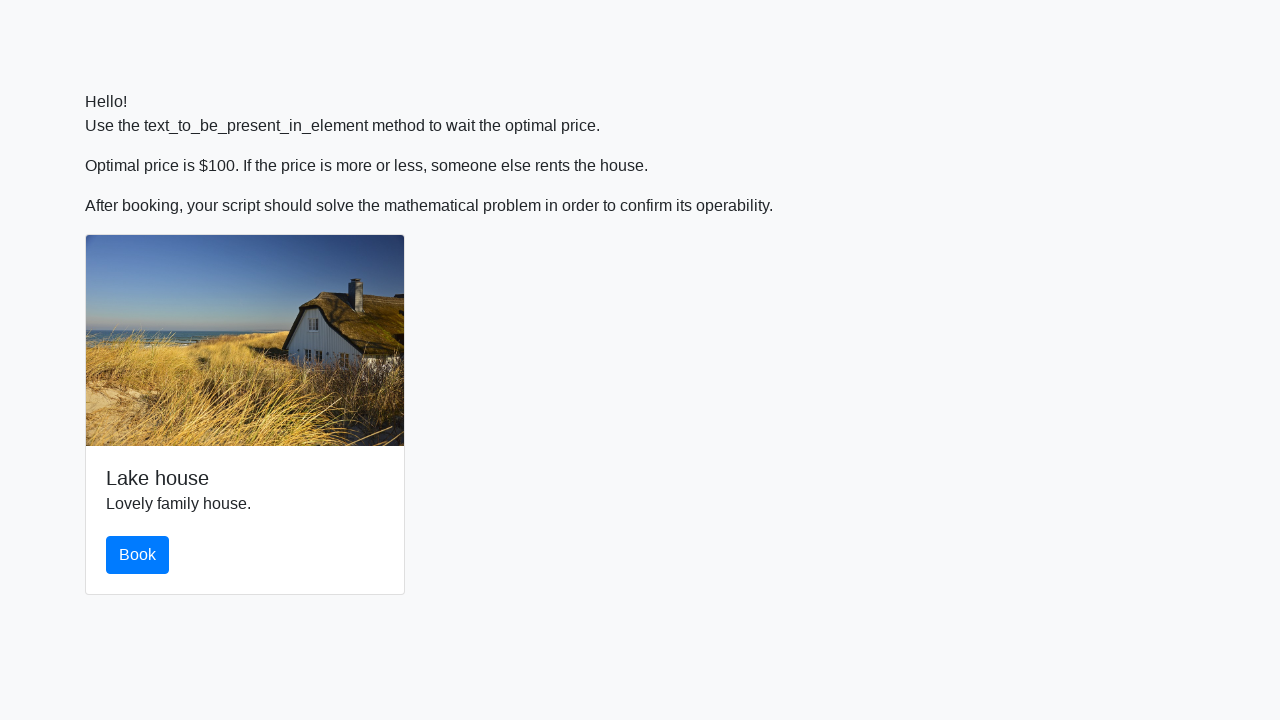

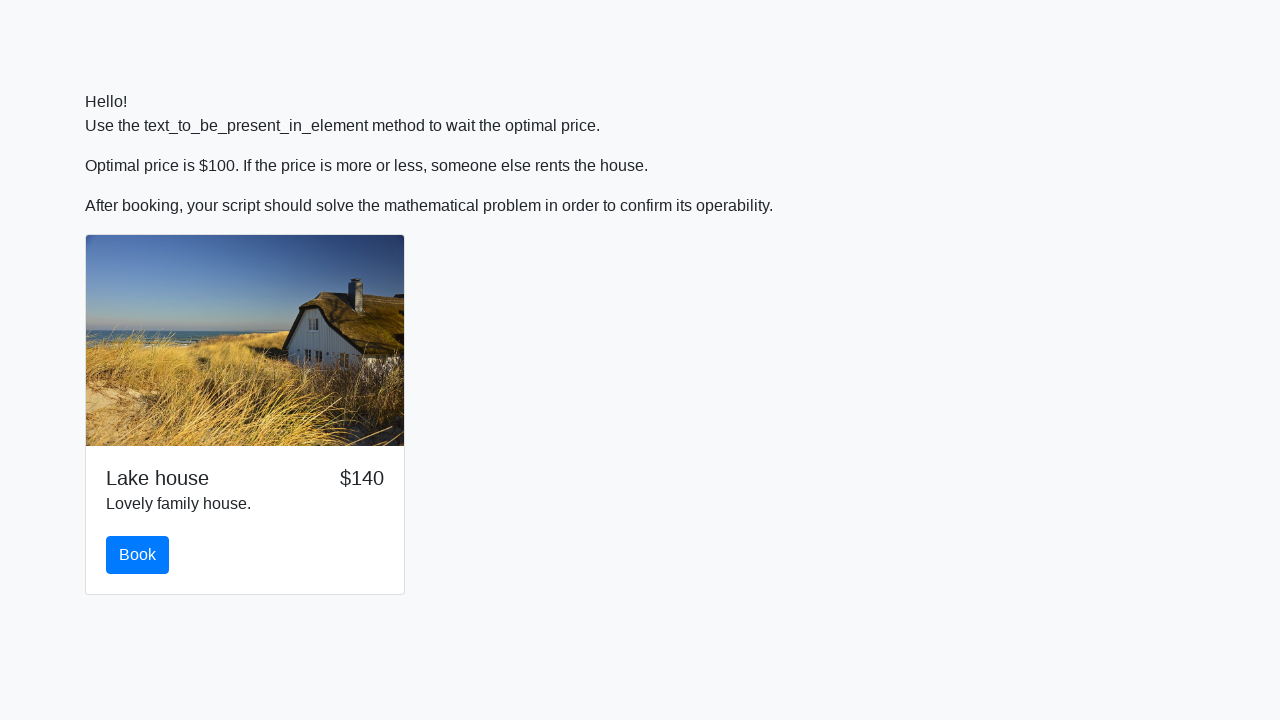